Tests drag and drop functionality on jQuery UI demo page by dragging an element and dropping it onto a target area

Starting URL: https://jqueryui.com/droppable/

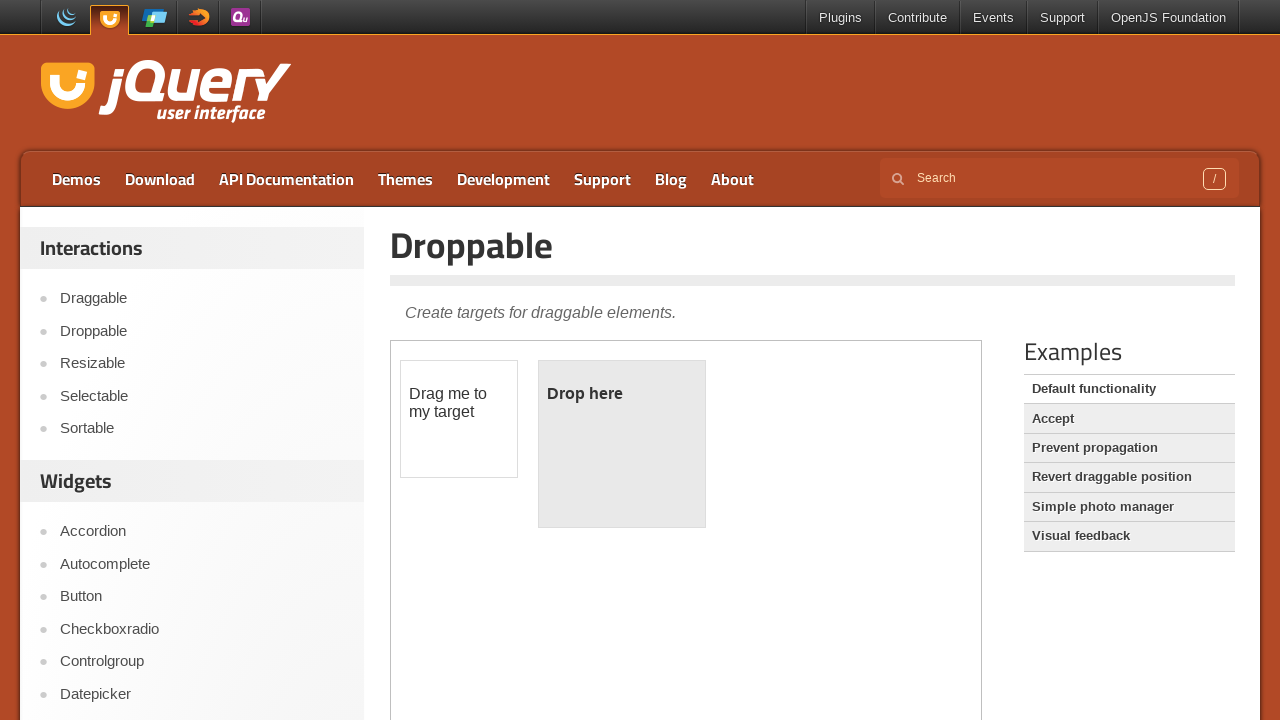

Located the first iframe containing draggable elements
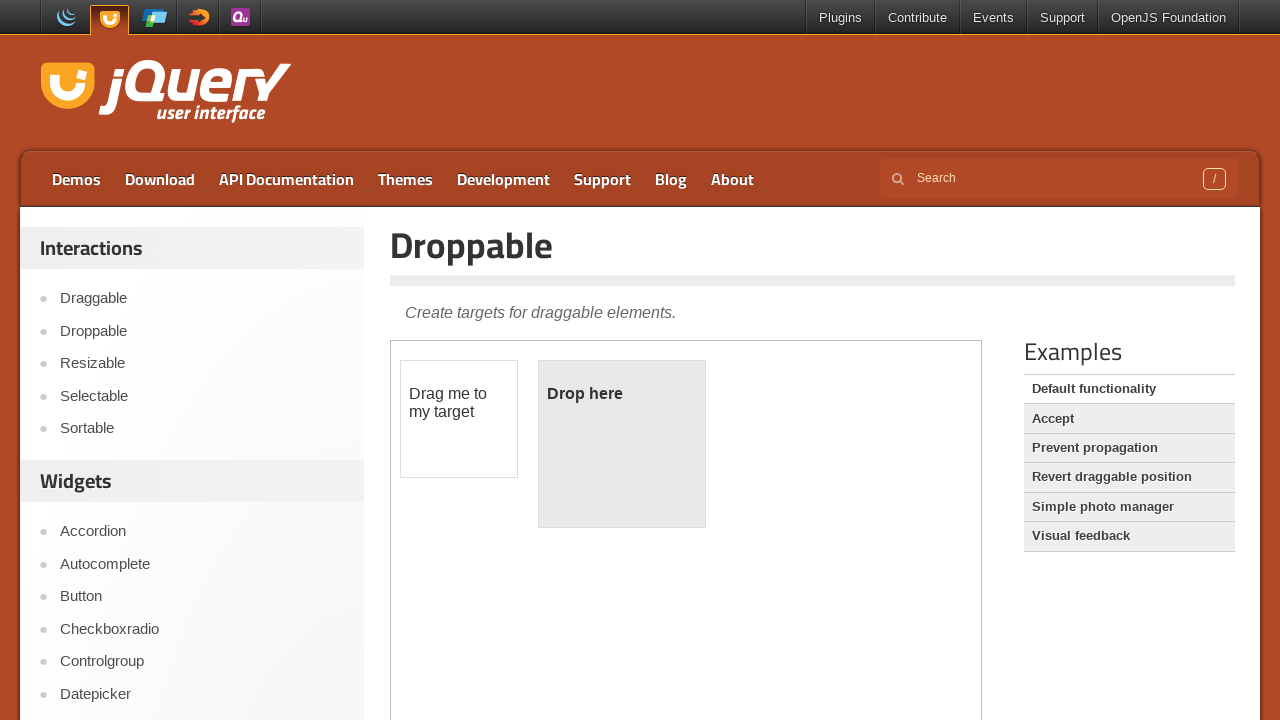

Located the draggable element with id 'draggable'
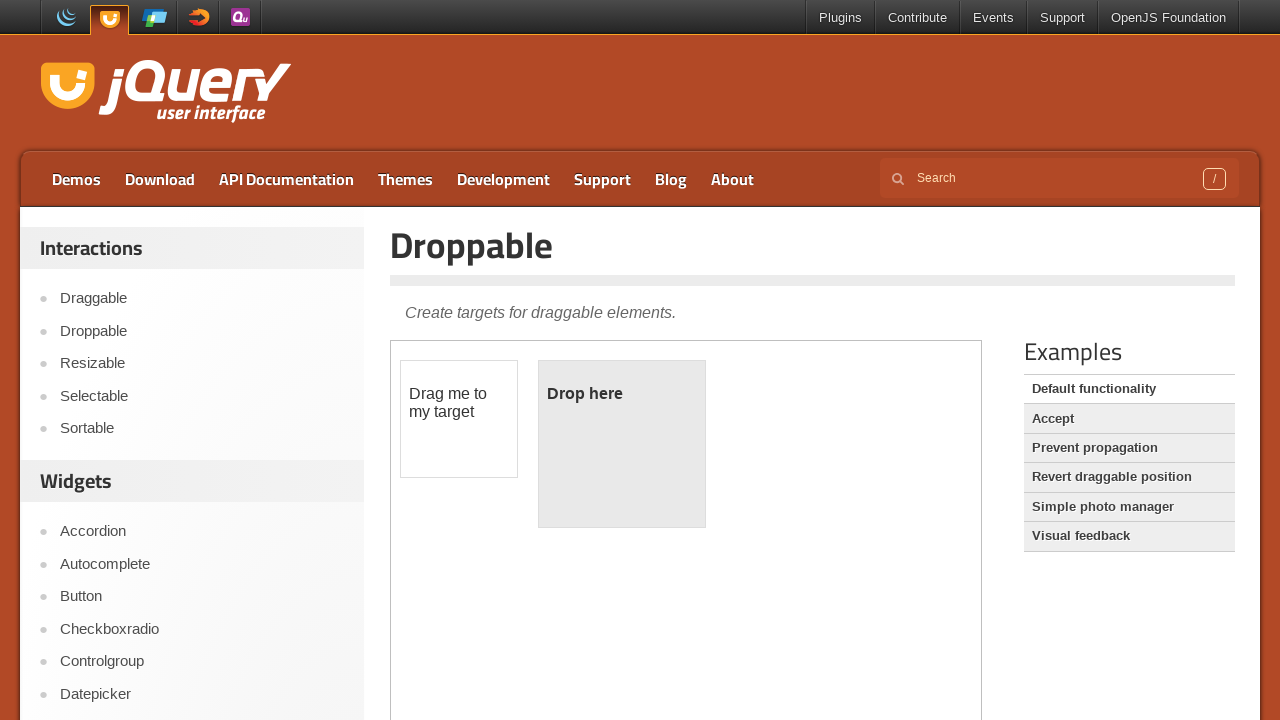

Located the droppable target element with id 'droppable'
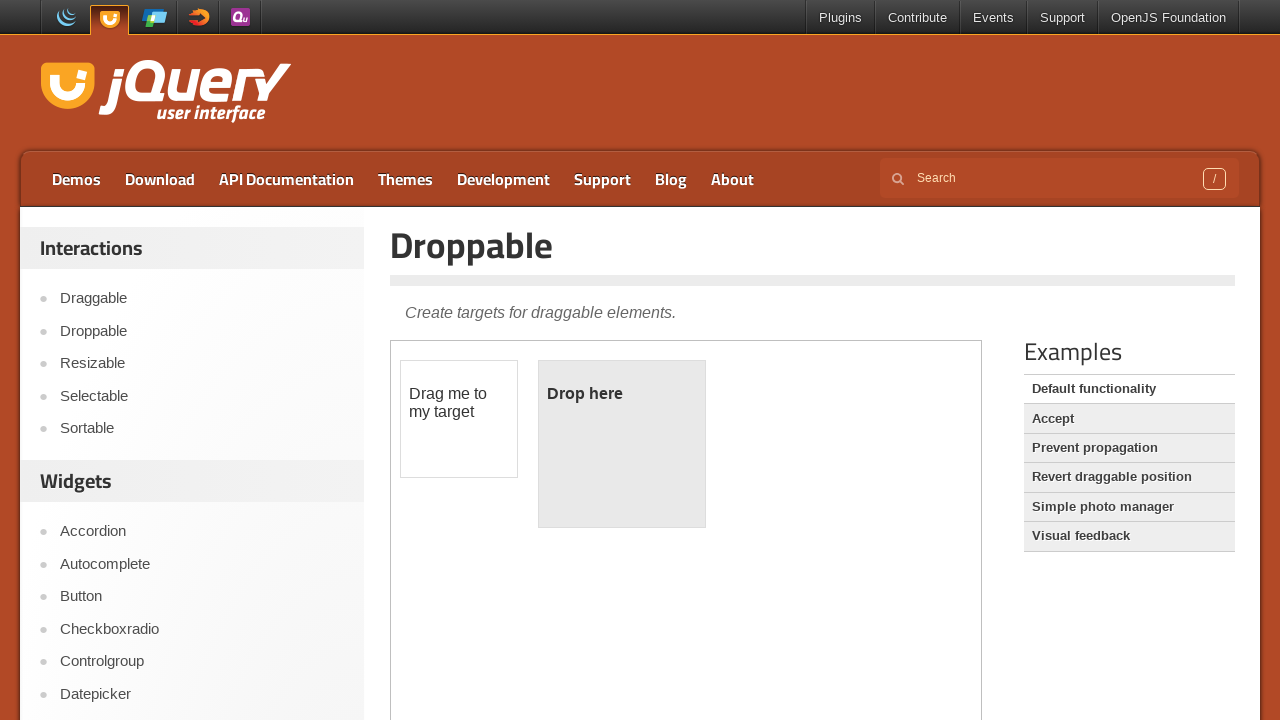

Dragged the draggable element onto the droppable target at (622, 444)
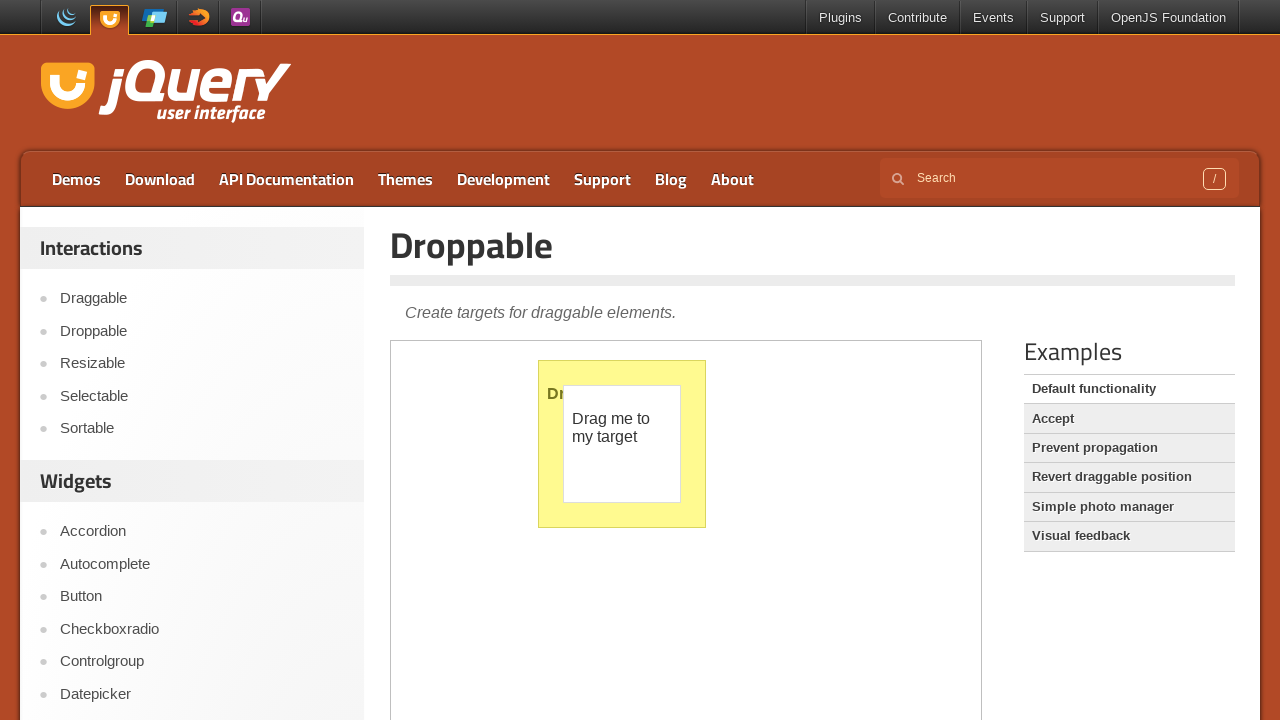

Waited 2000ms to observe the drag and drop result
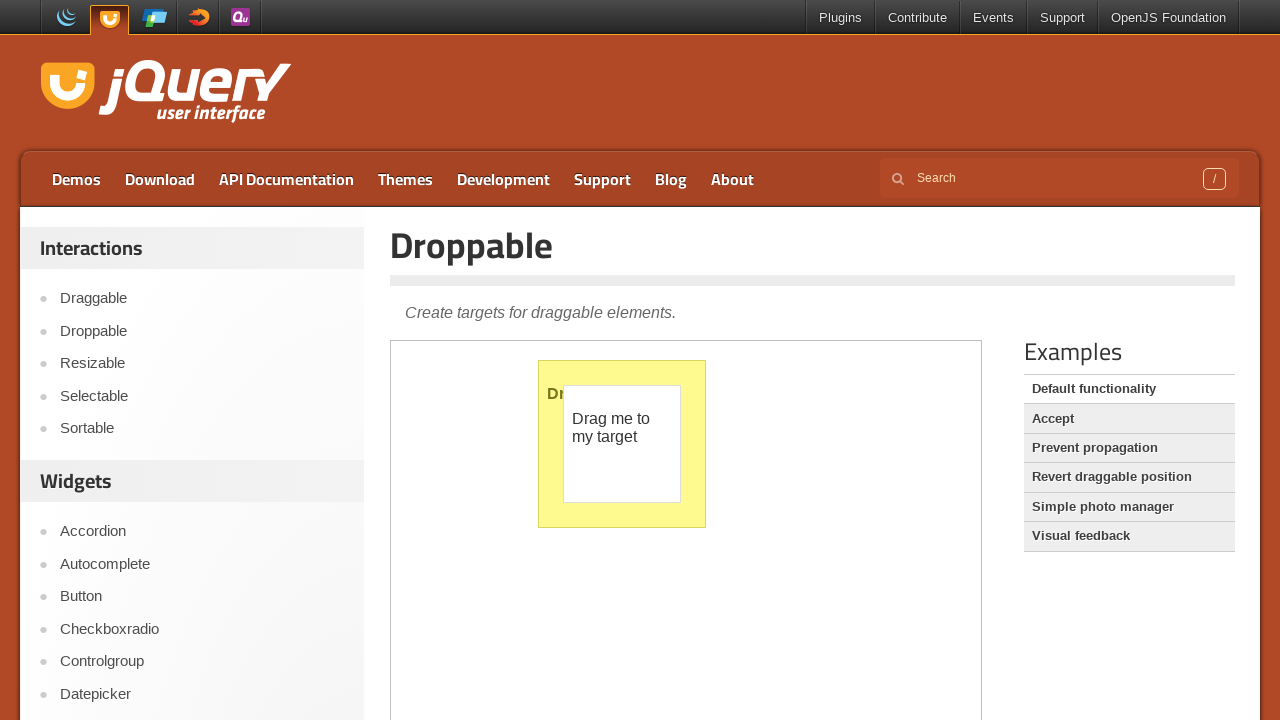

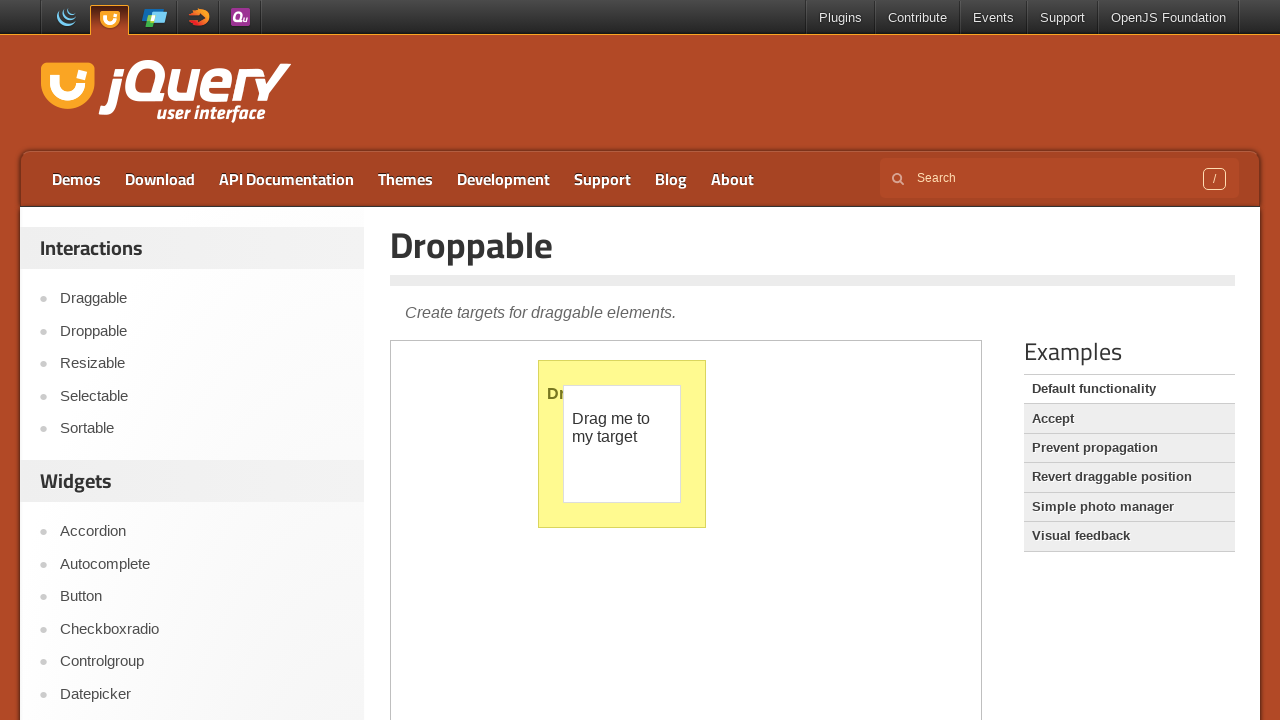